Tests sorting the Due column in descending order by clicking the column header twice and verifying the values are sorted in reverse order.

Starting URL: http://the-internet.herokuapp.com/tables

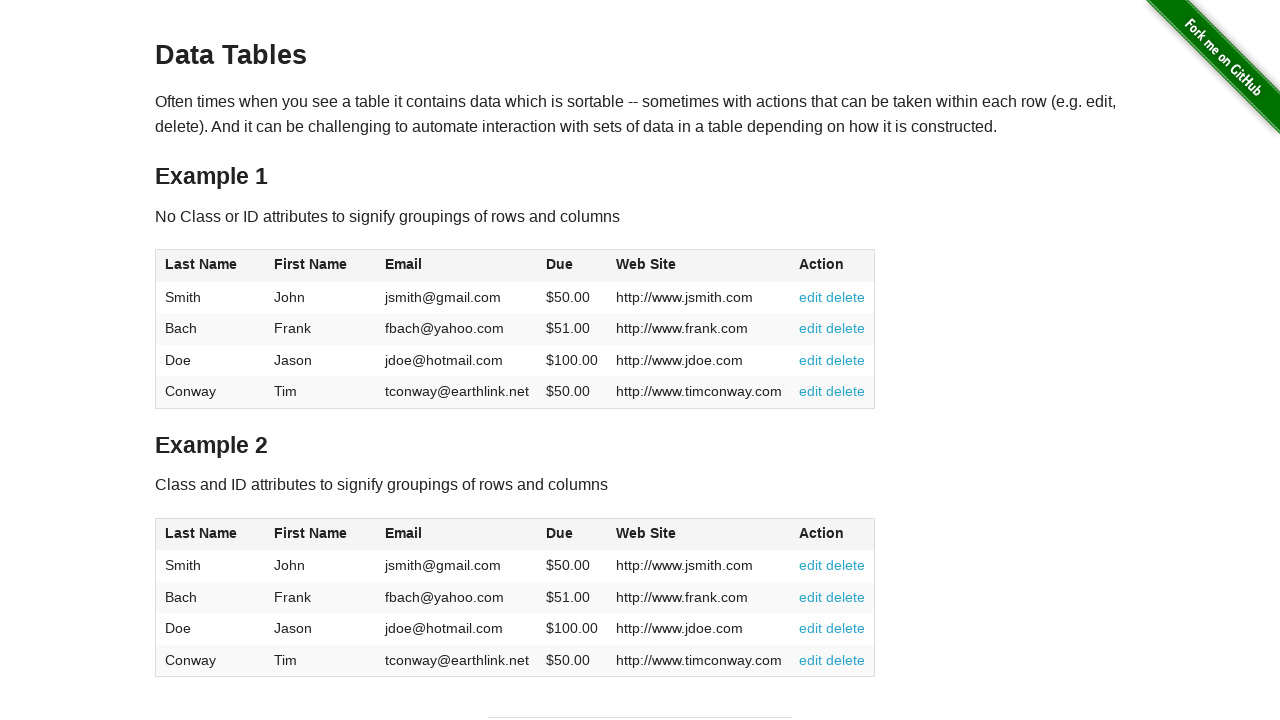

Clicked Due column header (first click) at (572, 266) on #table1 thead tr th:nth-child(4)
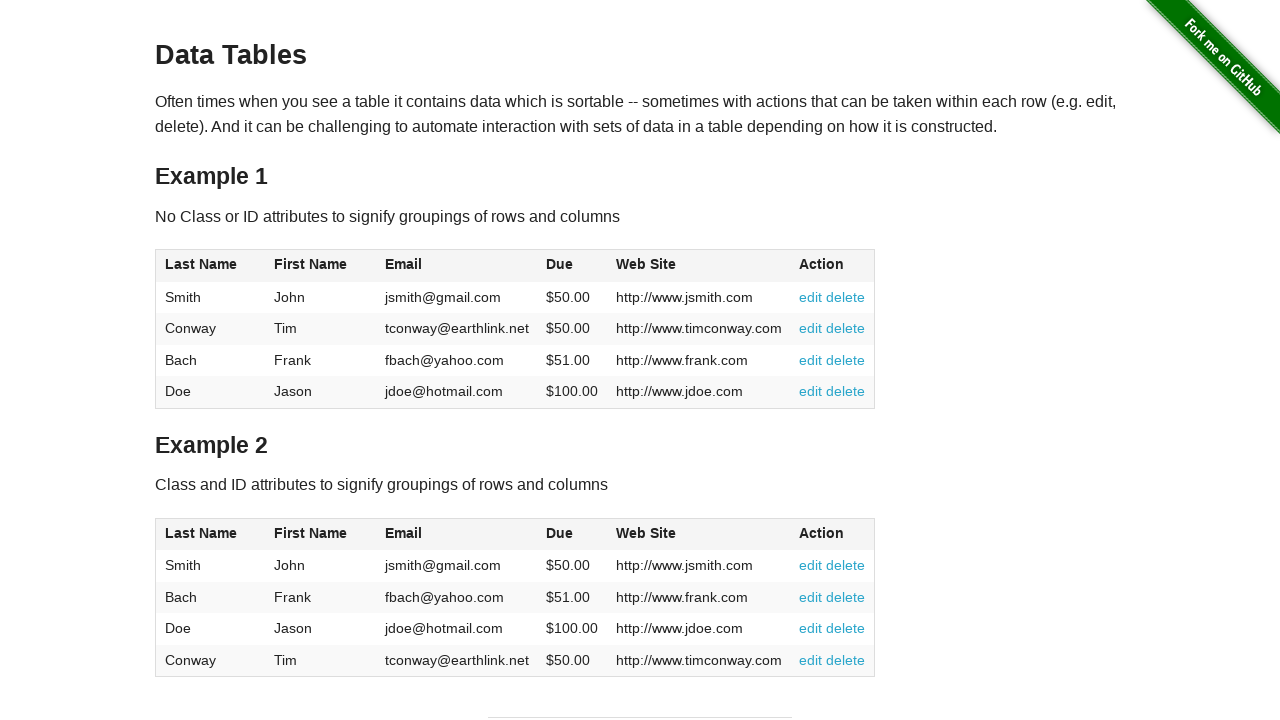

Clicked Due column header (second click to sort descending) at (572, 266) on #table1 thead tr th:nth-child(4)
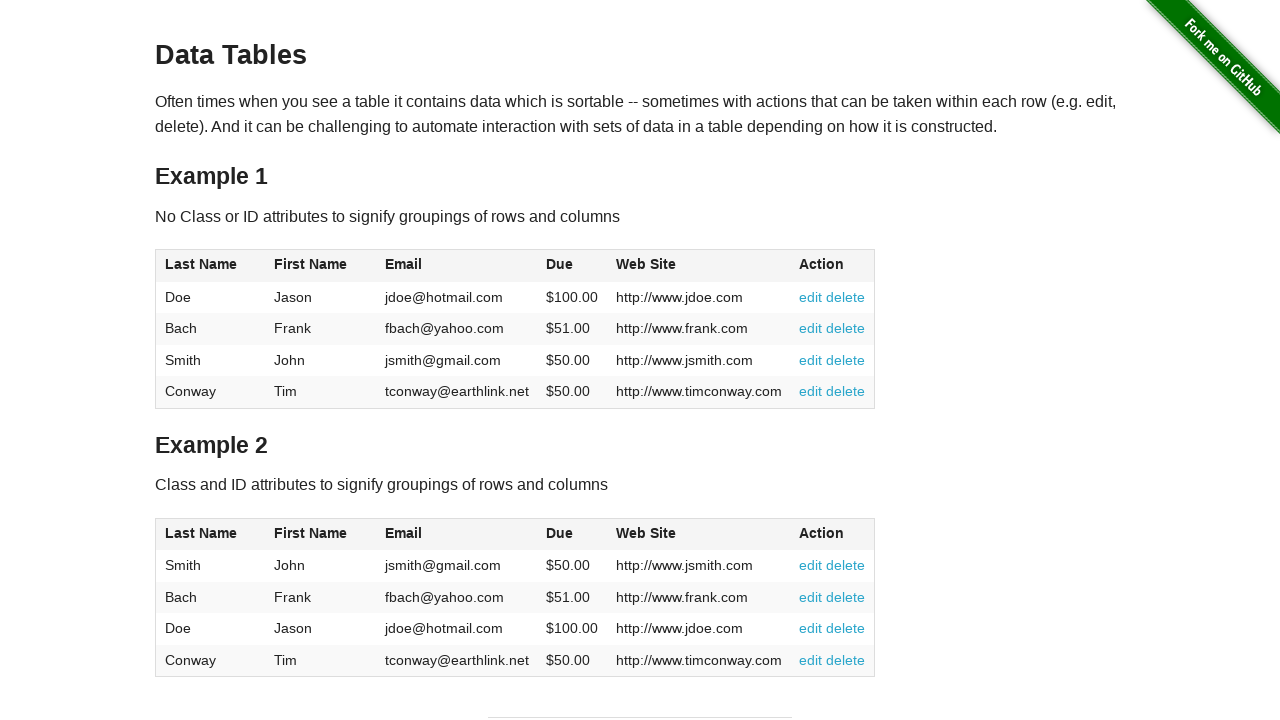

Due column cells loaded
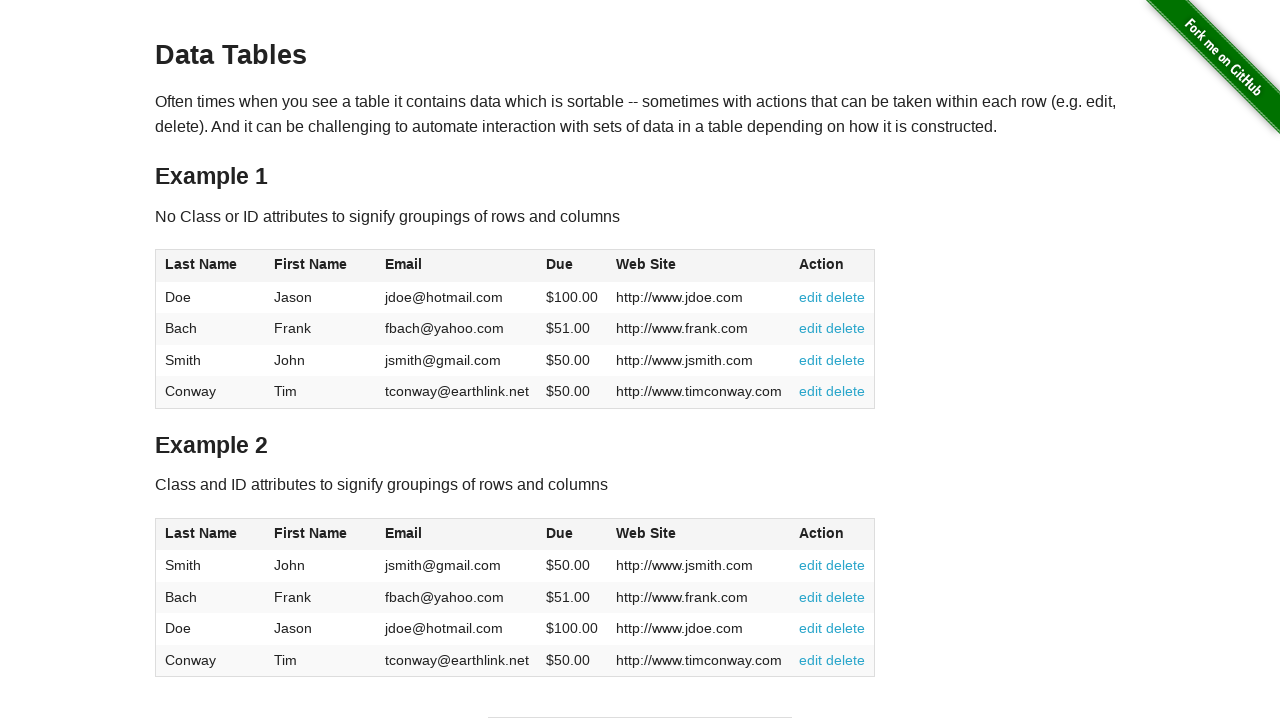

Retrieved all Due column cell values
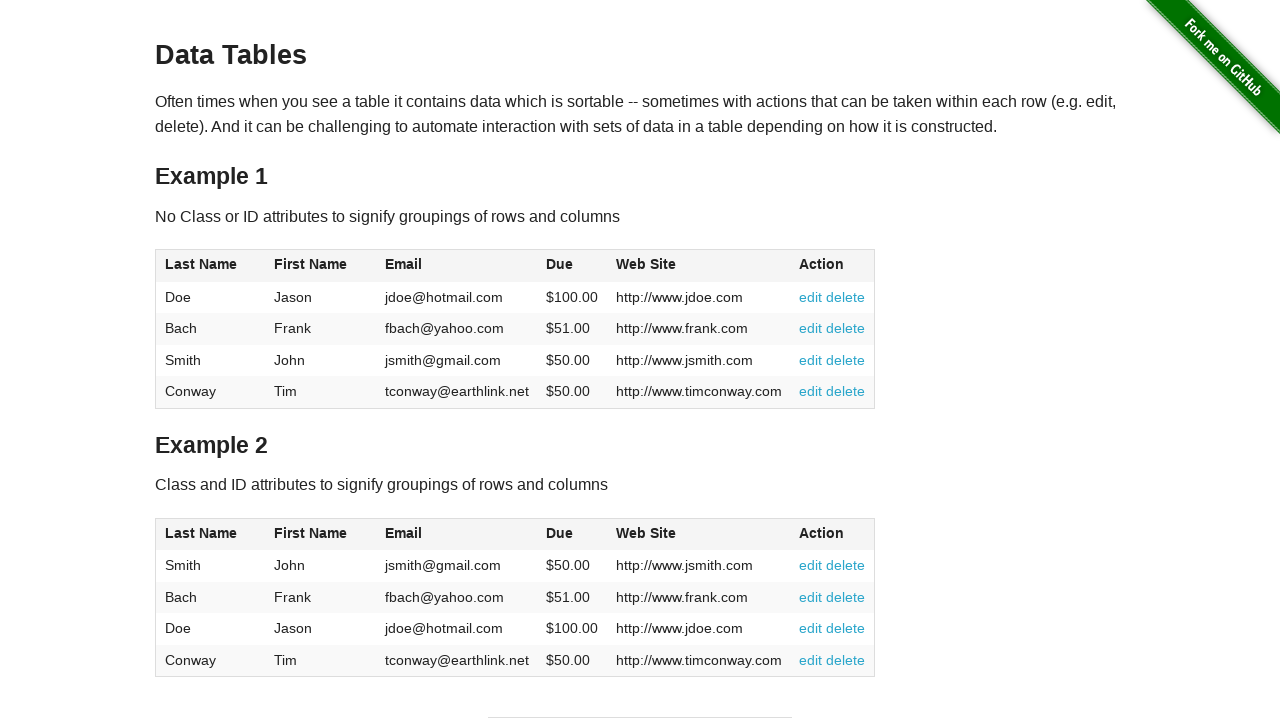

Parsed Due values as floats (removed $ symbols)
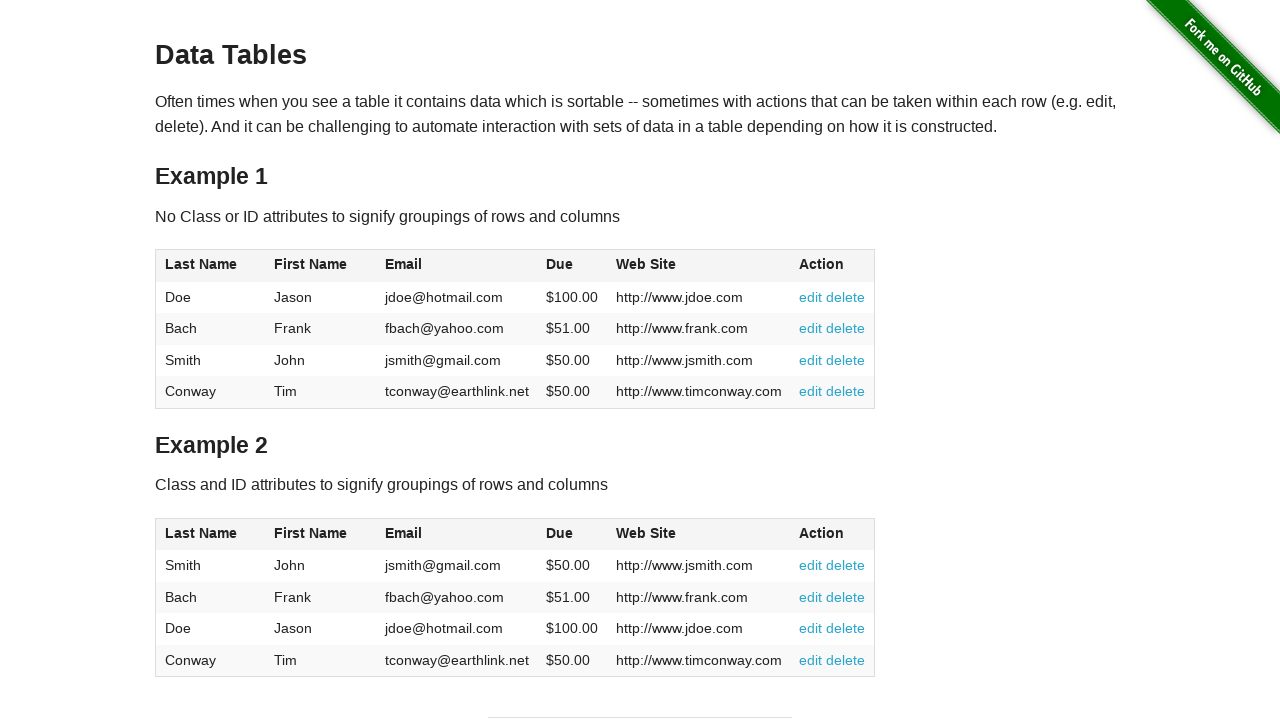

Verified Due column is sorted in descending order
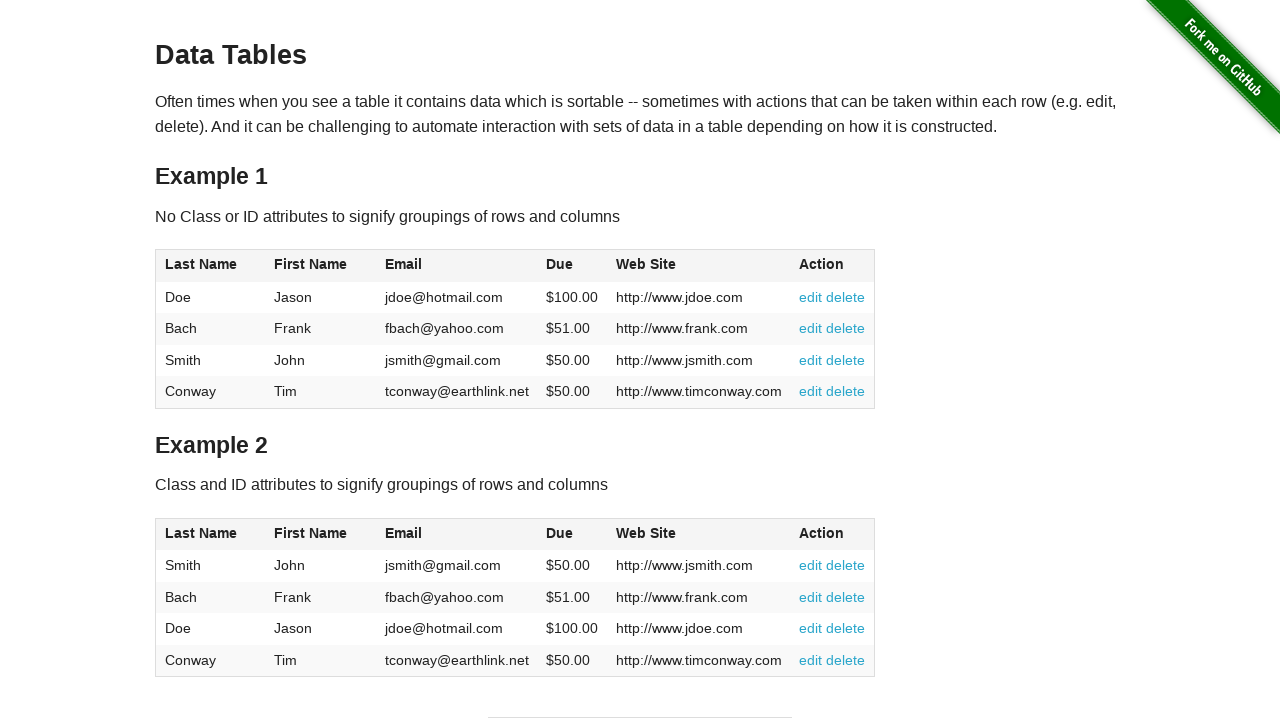

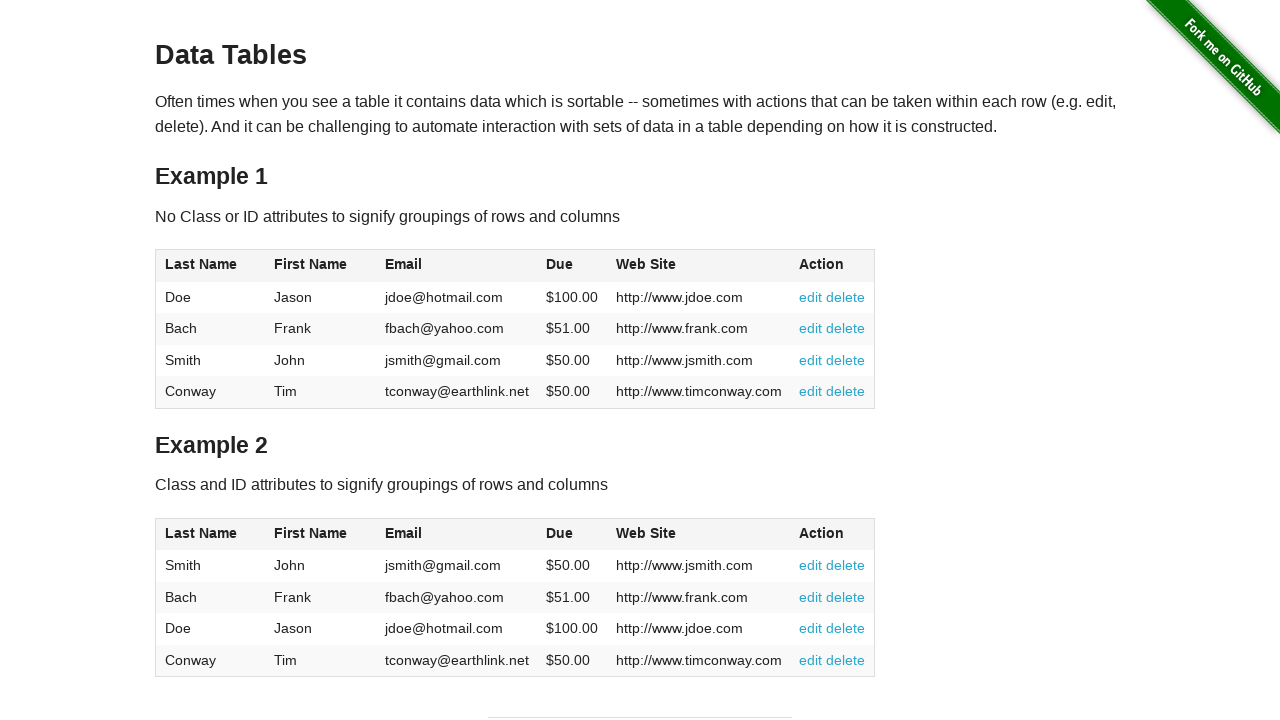